Counts the total number of tables on the page and verifies there are 4 tables

Starting URL: http://automationbykrishna.com/#

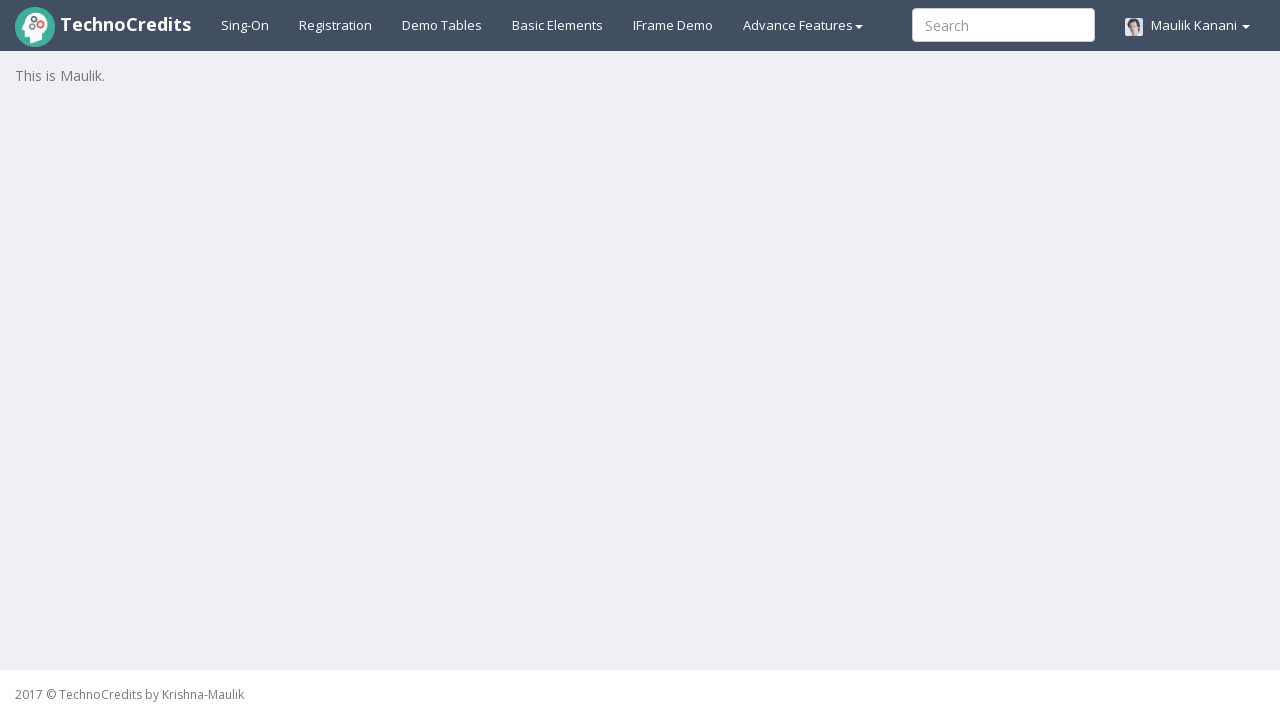

Clicked on Demo Tables link at (442, 25) on text=Demo Tables
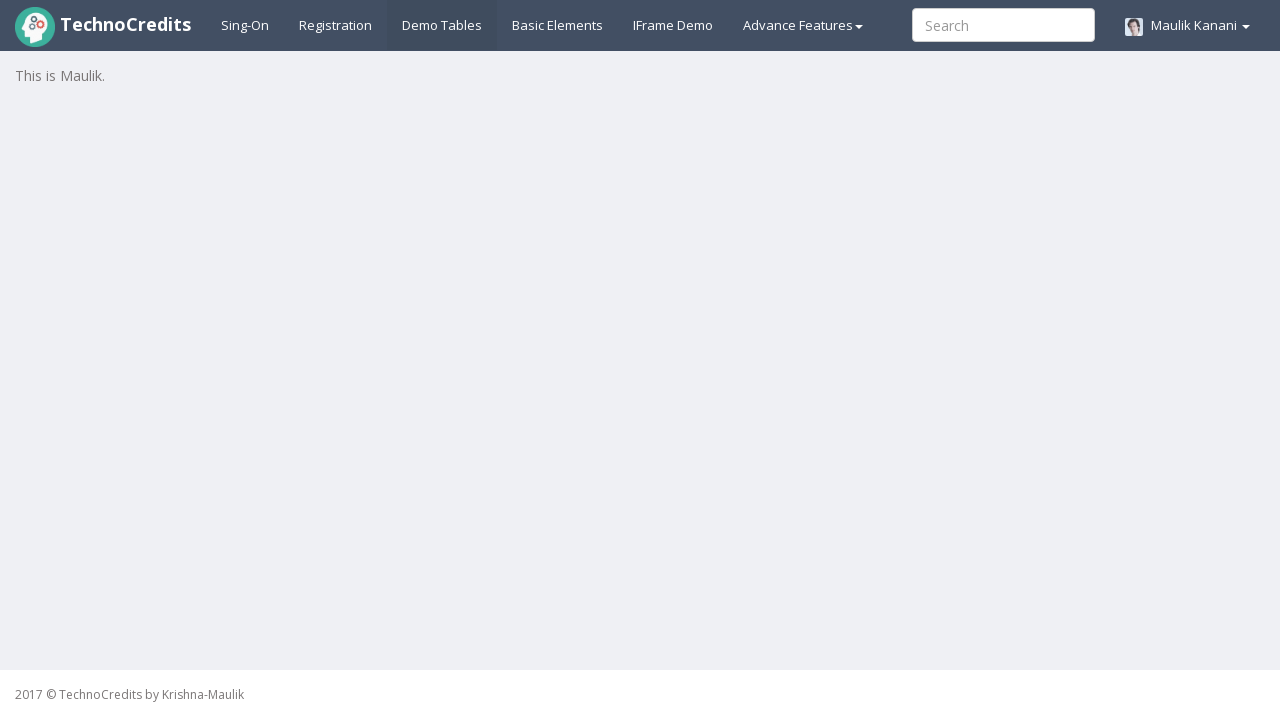

Waited for tables to load
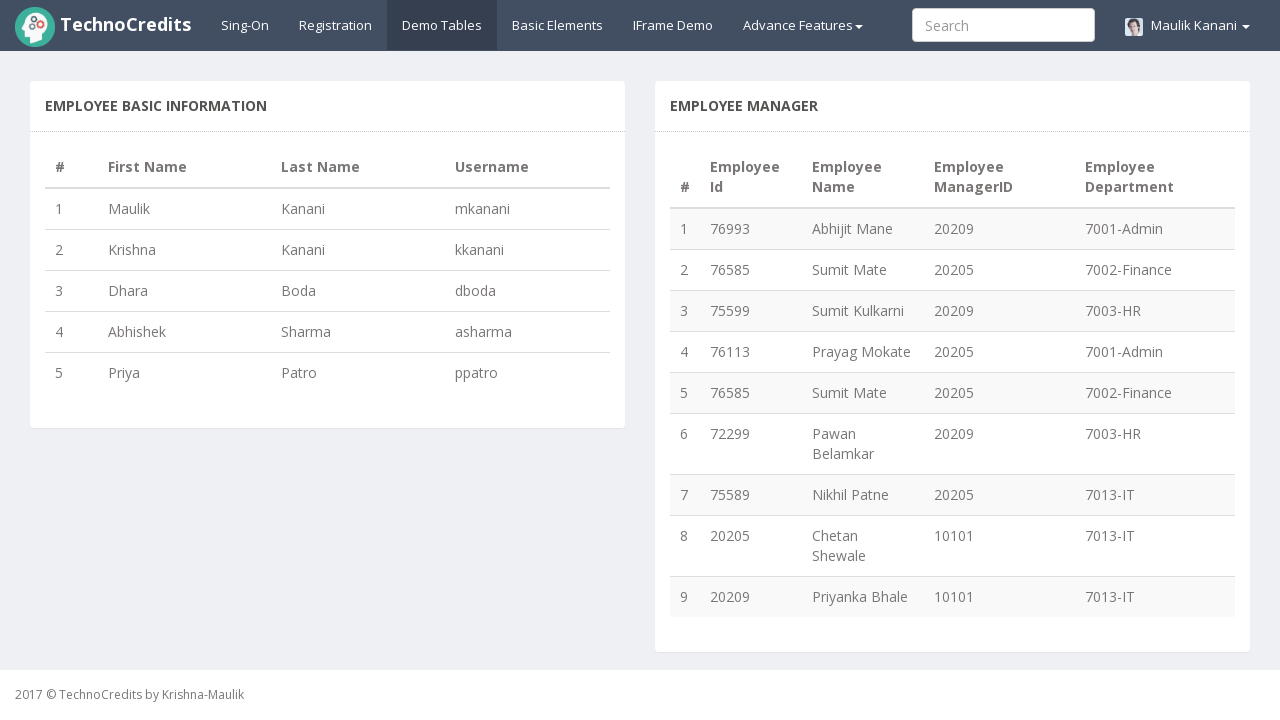

Retrieved all table elements from the page
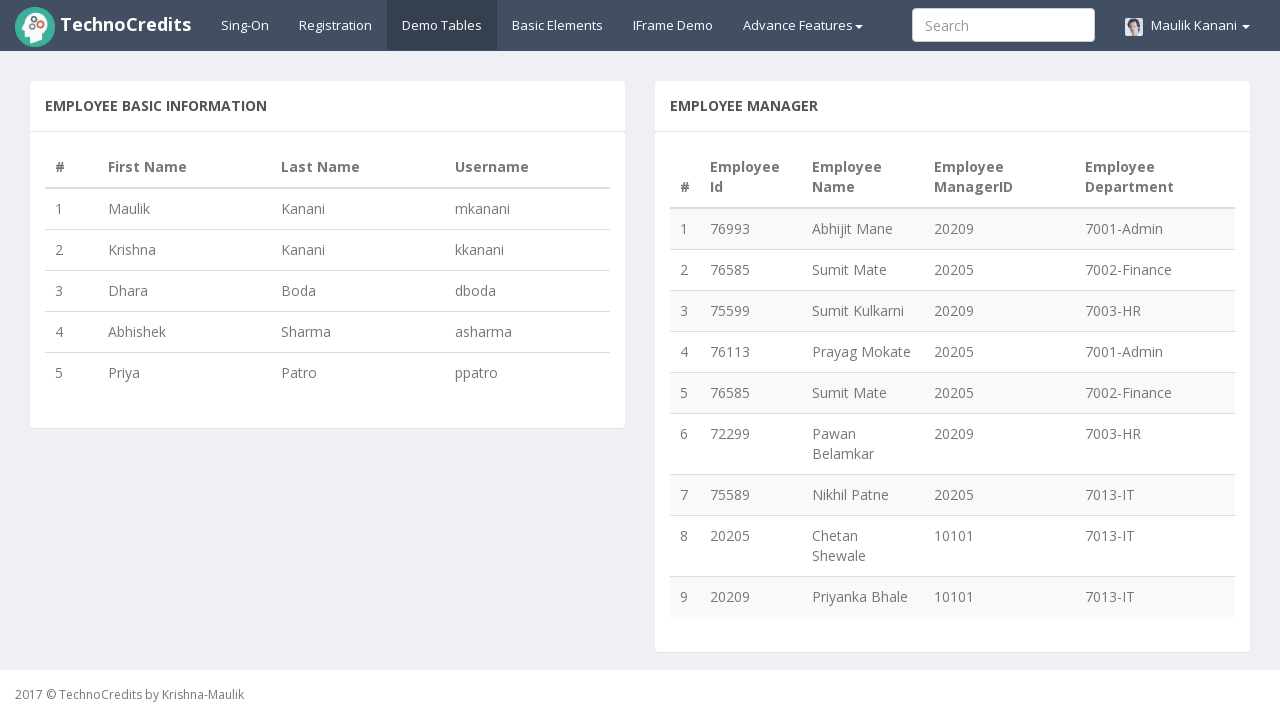

Verified that exactly 4 tables are present on the page
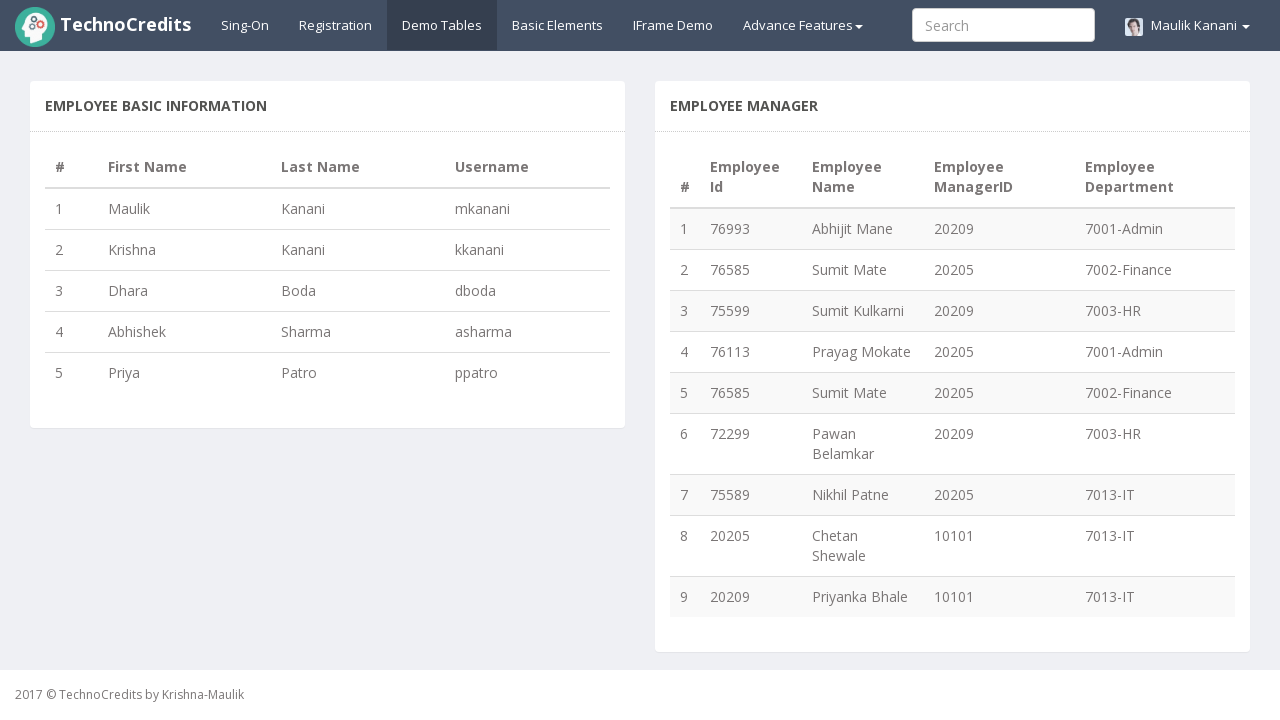

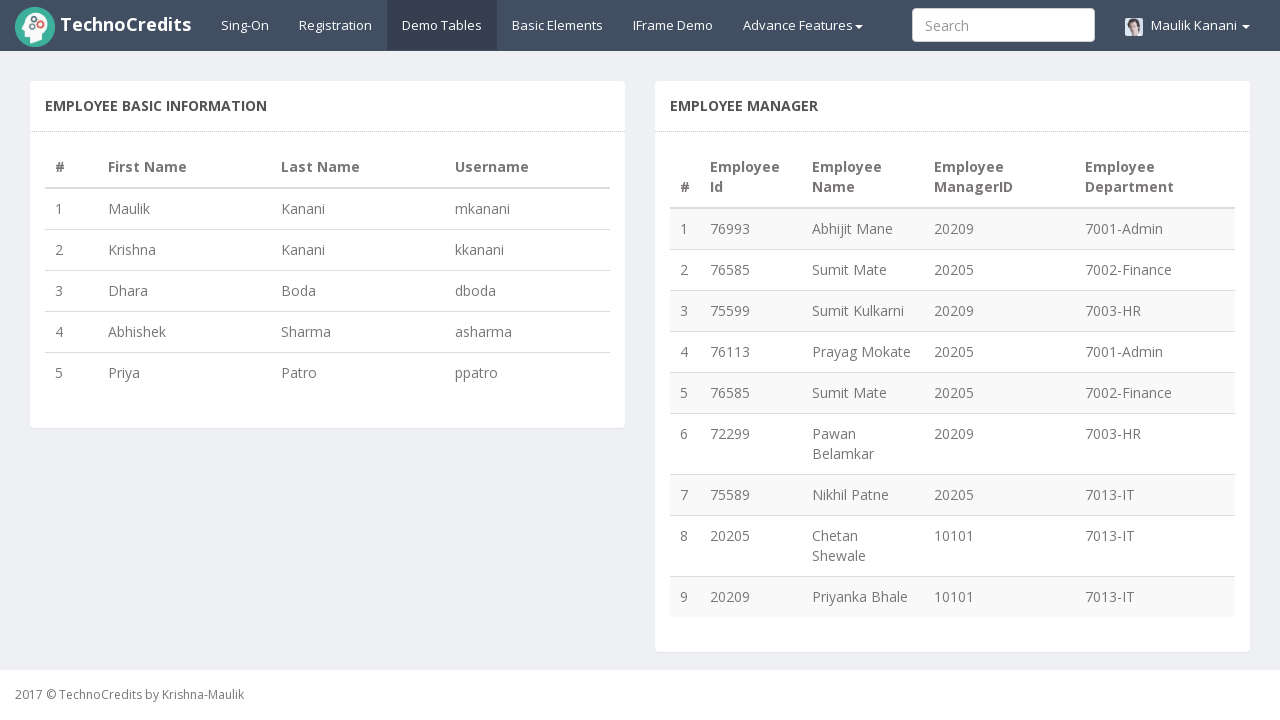